Tests HTTP web connectivity by navigating through multiple websites sequentially, including government sites and general websites, to verify they load properly.

Starting URL: http://kremlin.ru

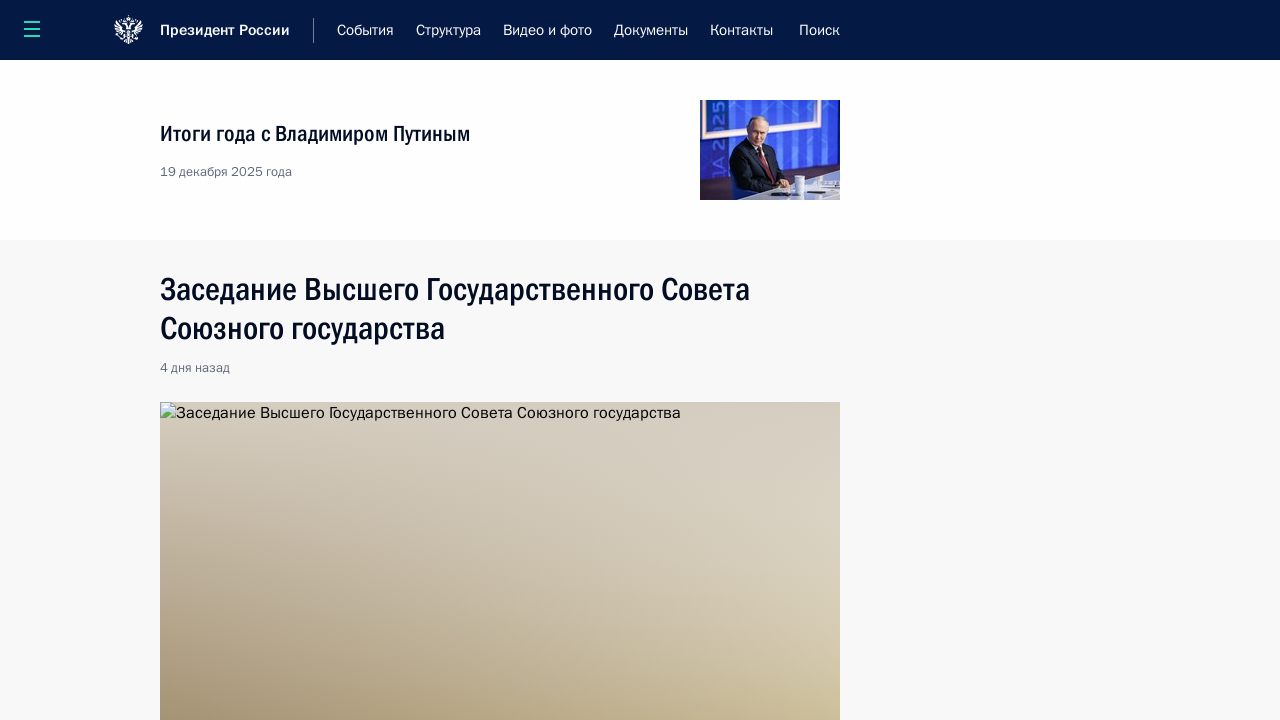

Initial page loaded with domcontentloaded state
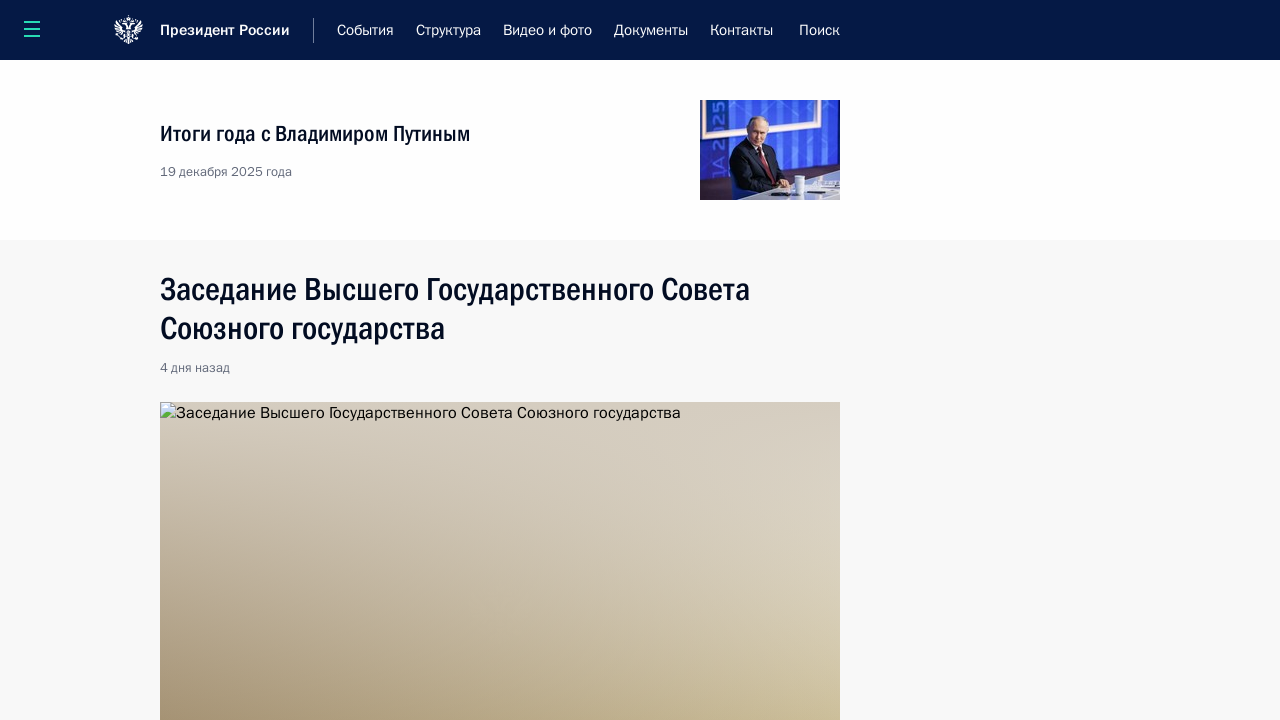

Navigated to http://kremlin.ru/acts/constitution
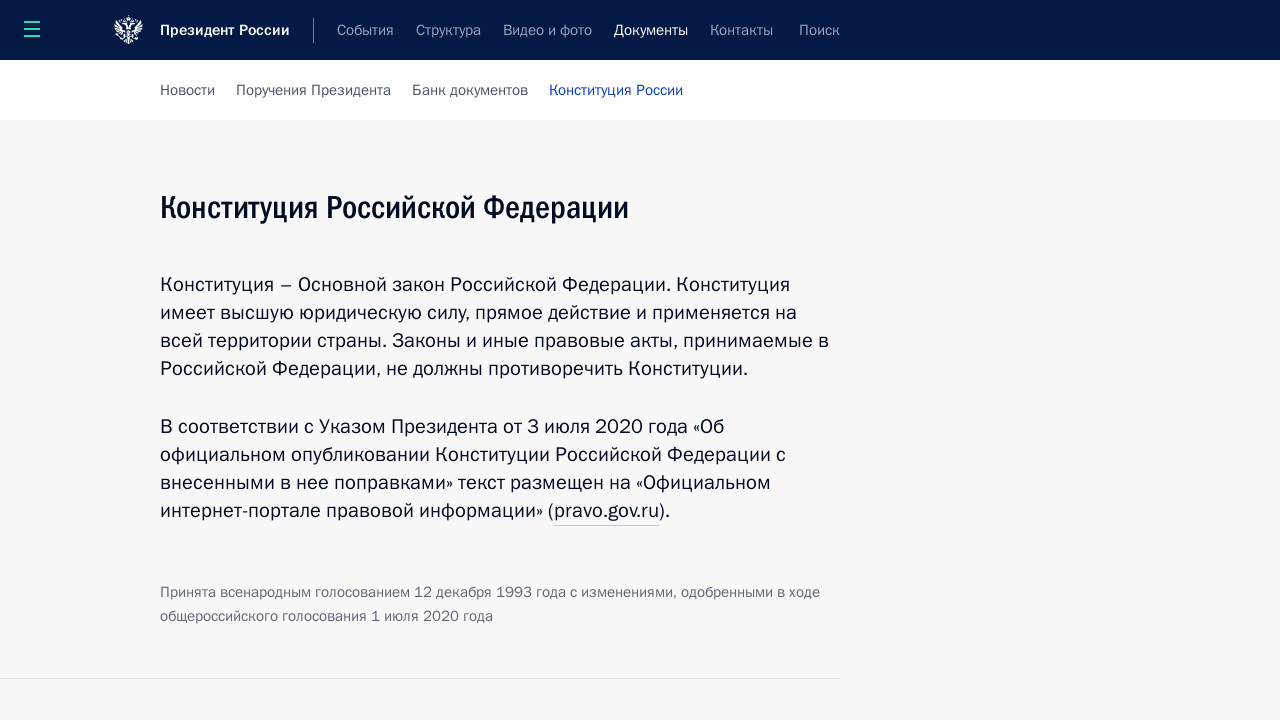

Page http://kremlin.ru/acts/constitution loaded with domcontentloaded state
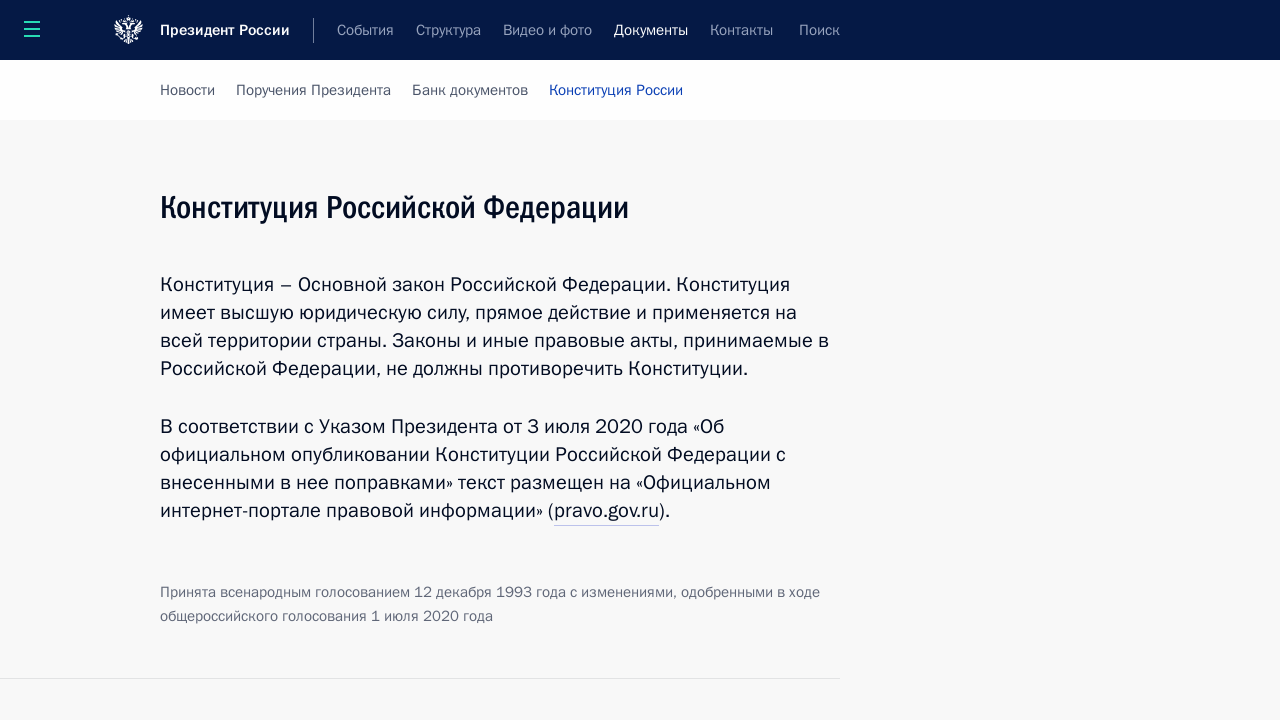

Failed to load http://kremlin.ru/static/pdf/constitution.pdf?6fbd2dc717 - continuing to next site
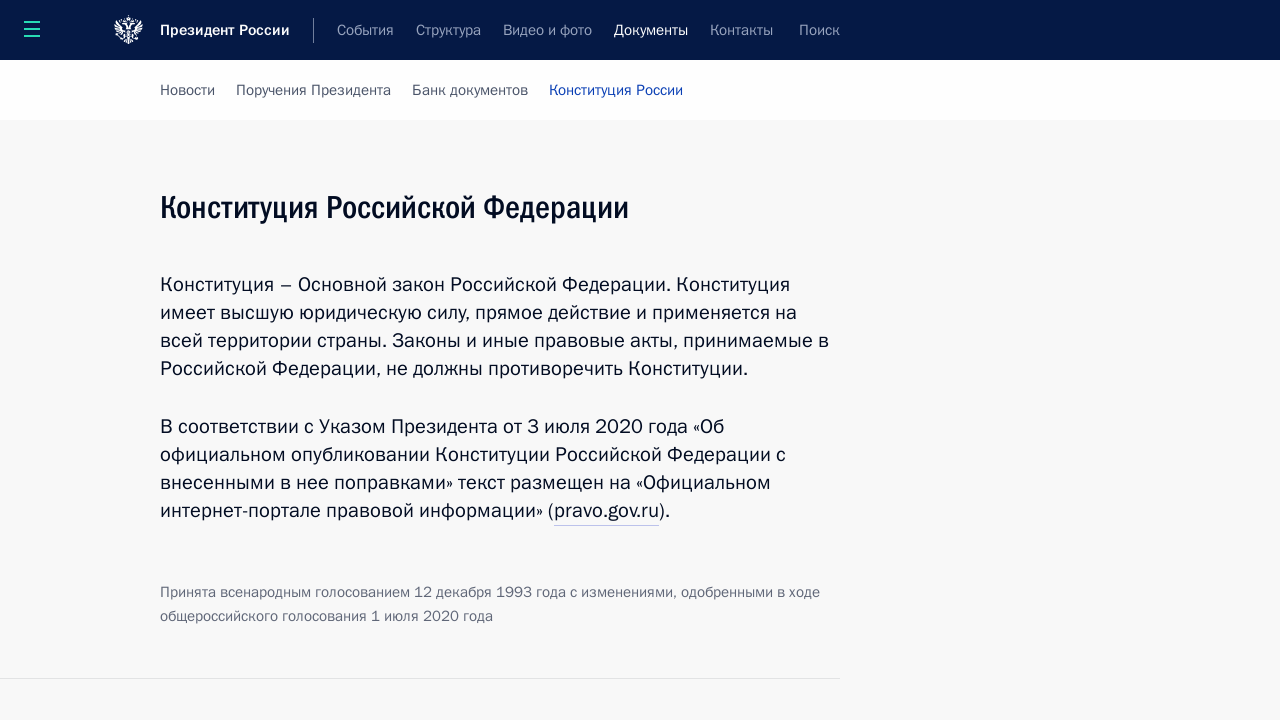

Failed to load http://fsb.ru - continuing to next site
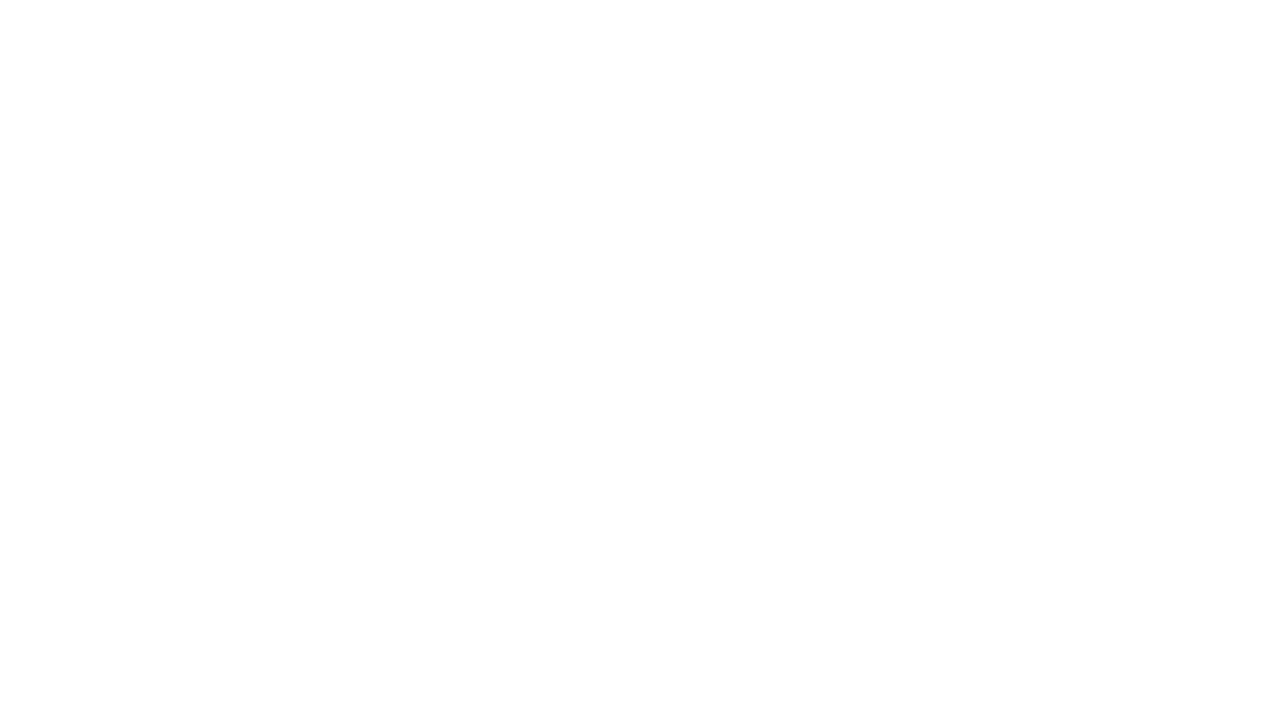

Navigated to http://khann.ru
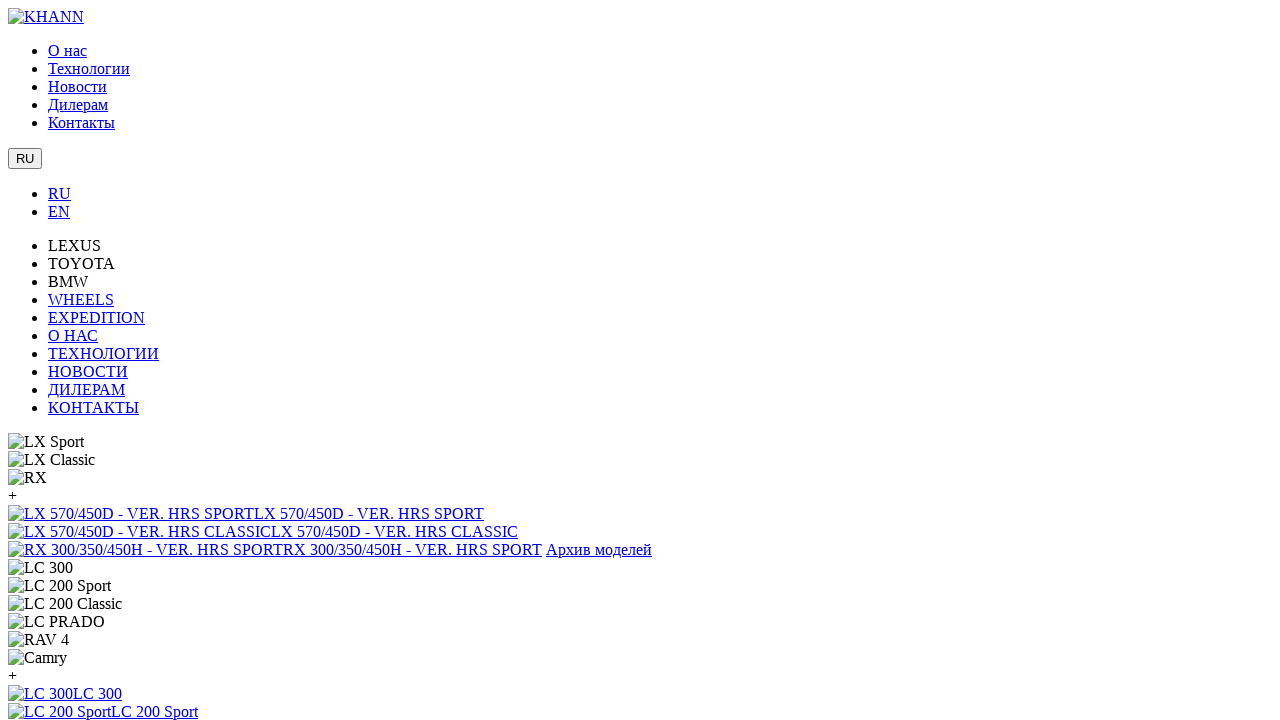

Page http://khann.ru loaded with domcontentloaded state
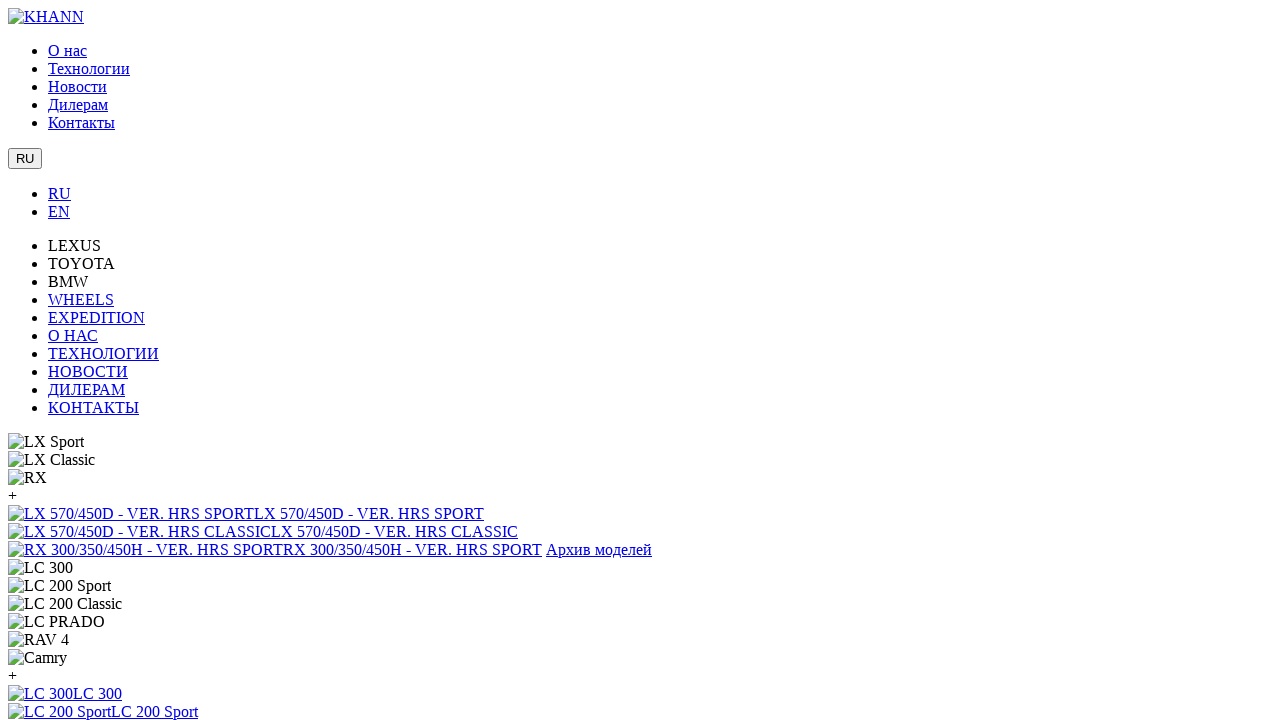

Navigated to http://khann.ru/wallpapers/
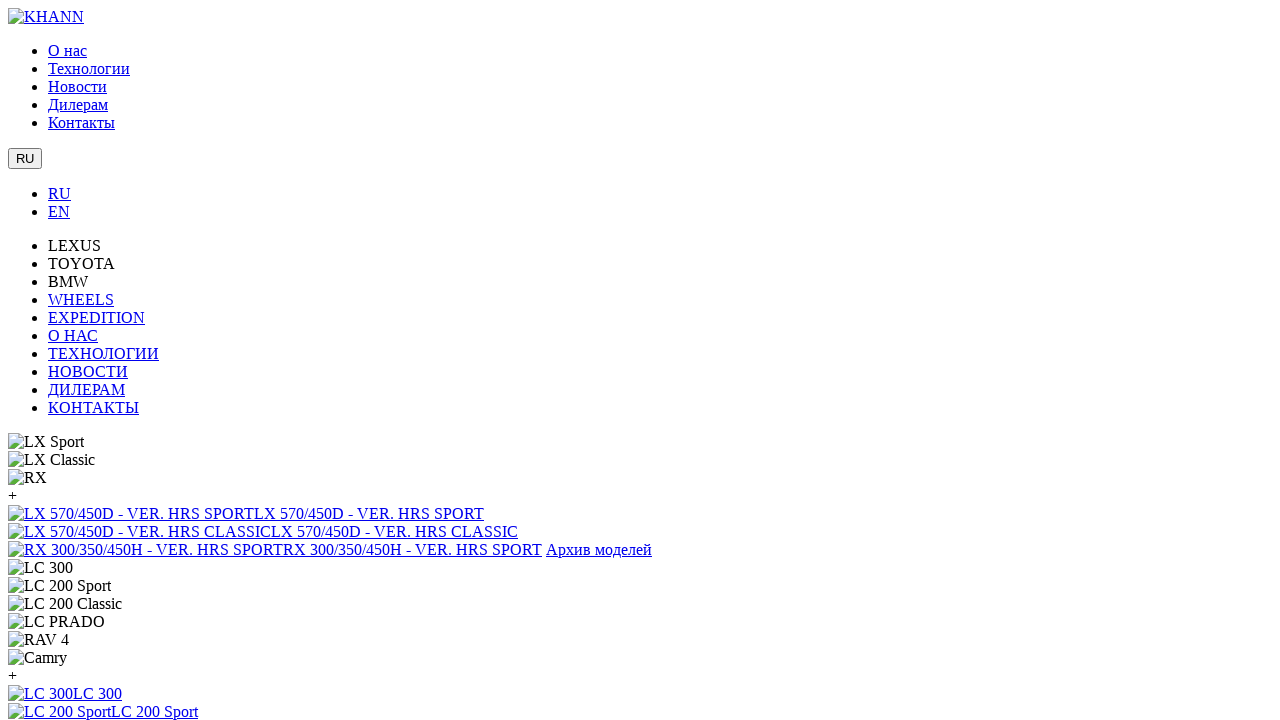

Page http://khann.ru/wallpapers/ loaded with domcontentloaded state
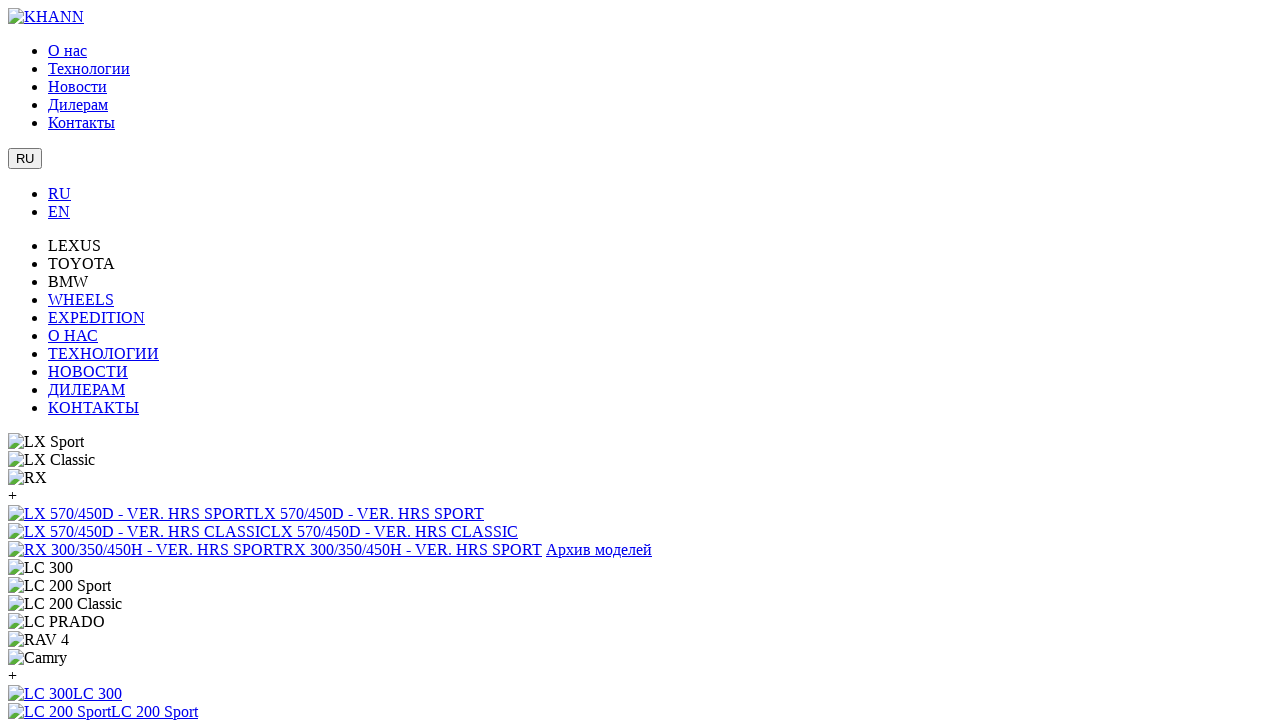

Navigated to http://alex-kuznetsov.ru/test
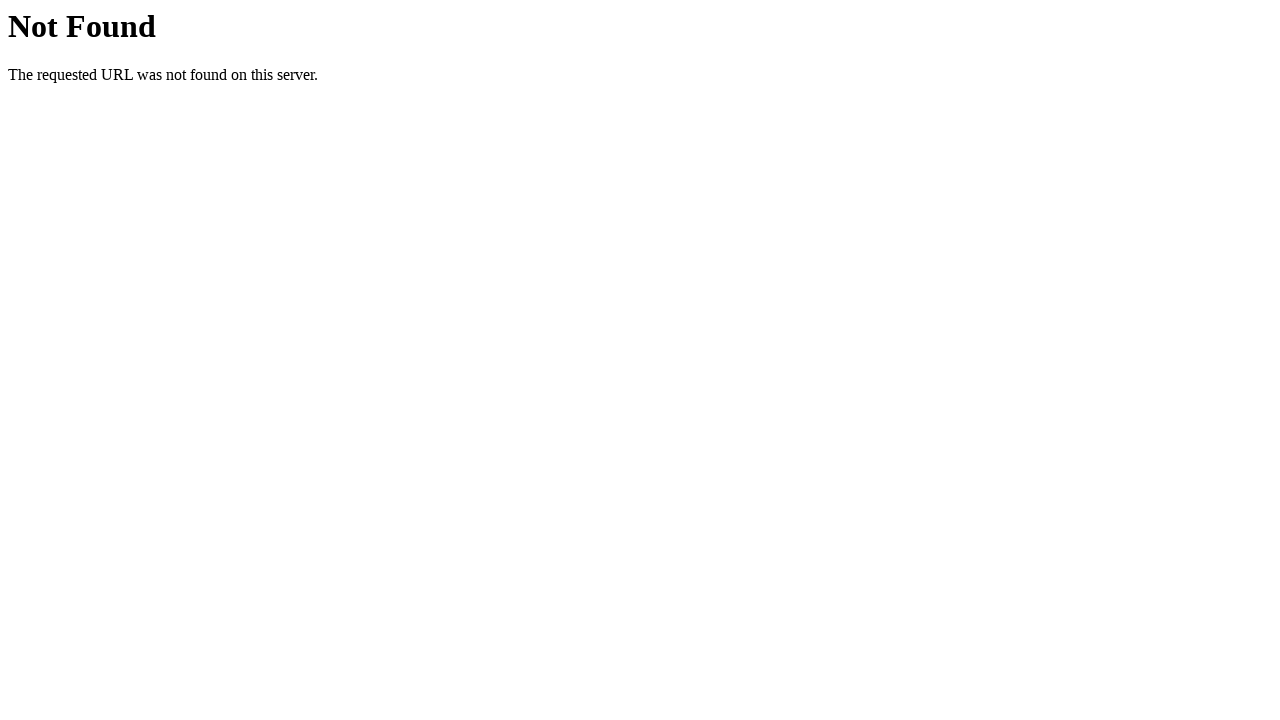

Page http://alex-kuznetsov.ru/test loaded with domcontentloaded state
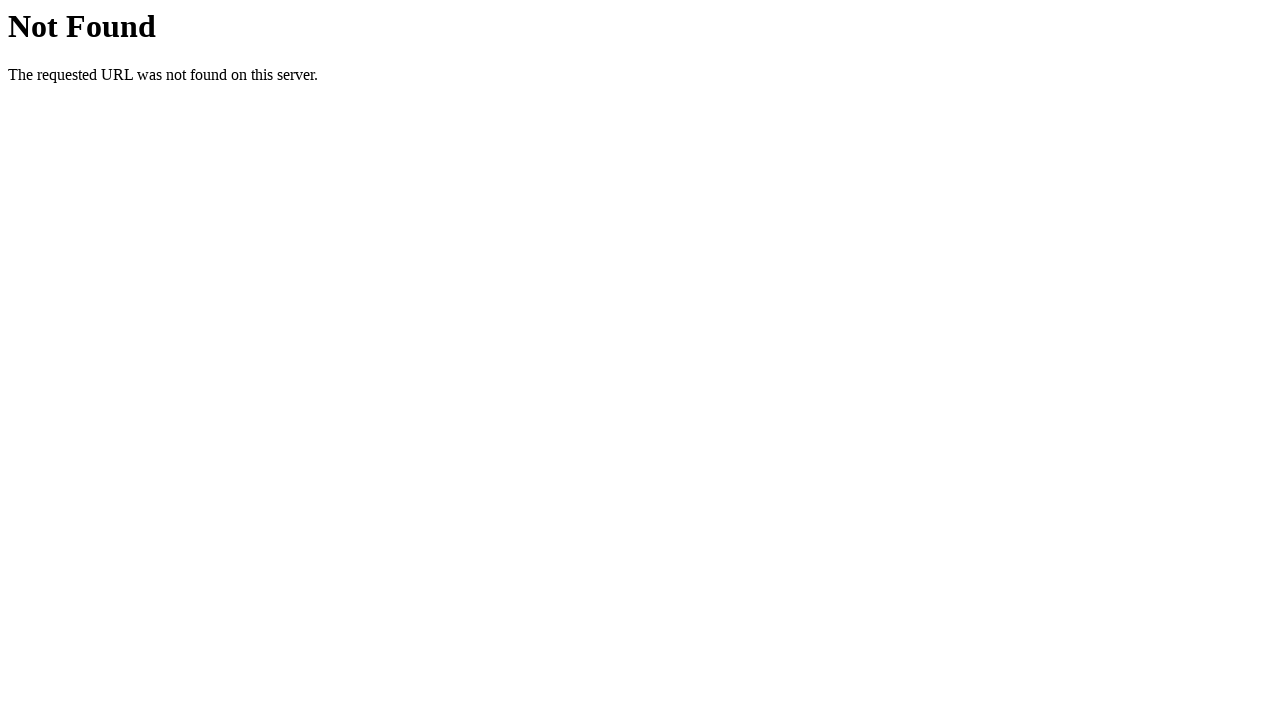

Failed to load http://www.thesheep.info - continuing to next site
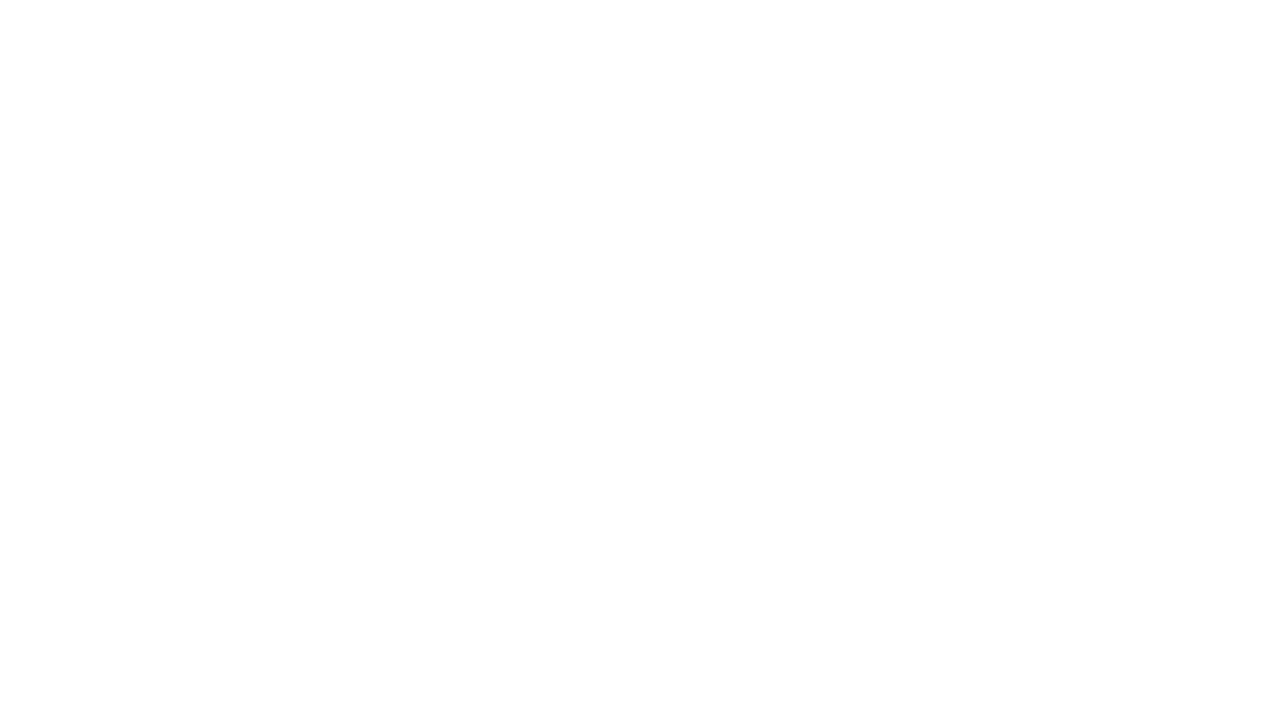

Navigated to http://www.grani.ru
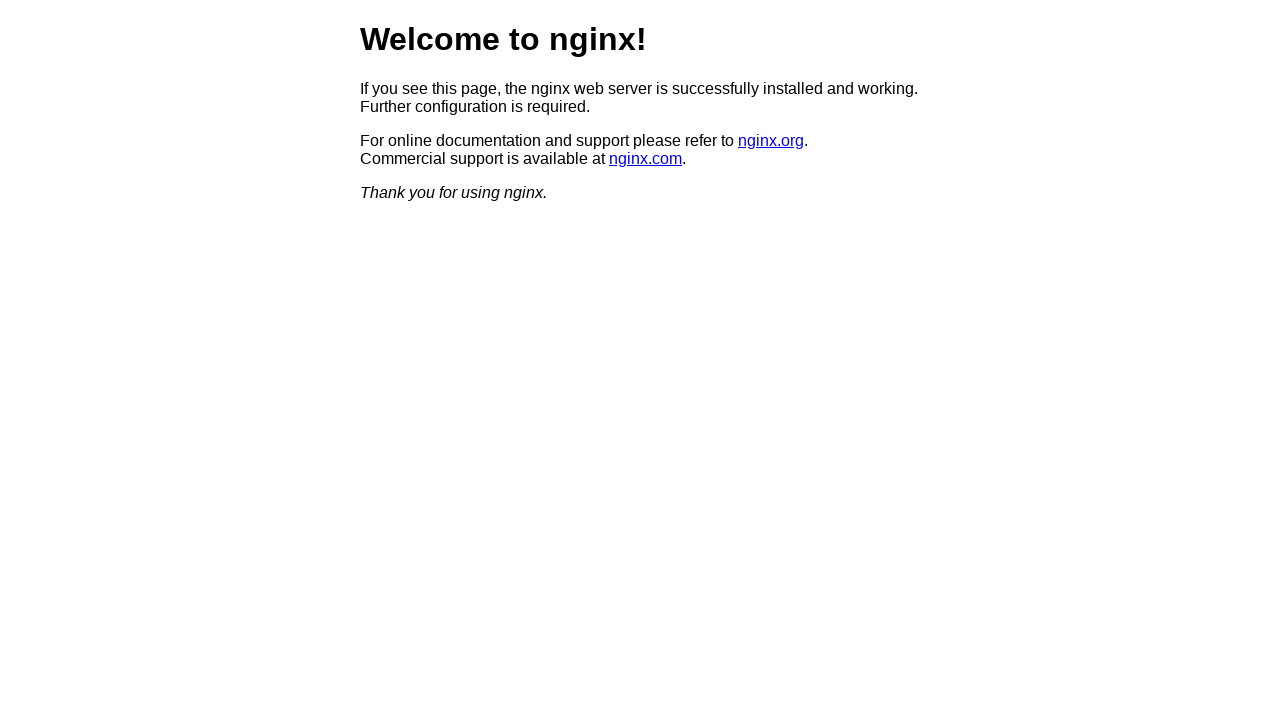

Page http://www.grani.ru loaded with domcontentloaded state
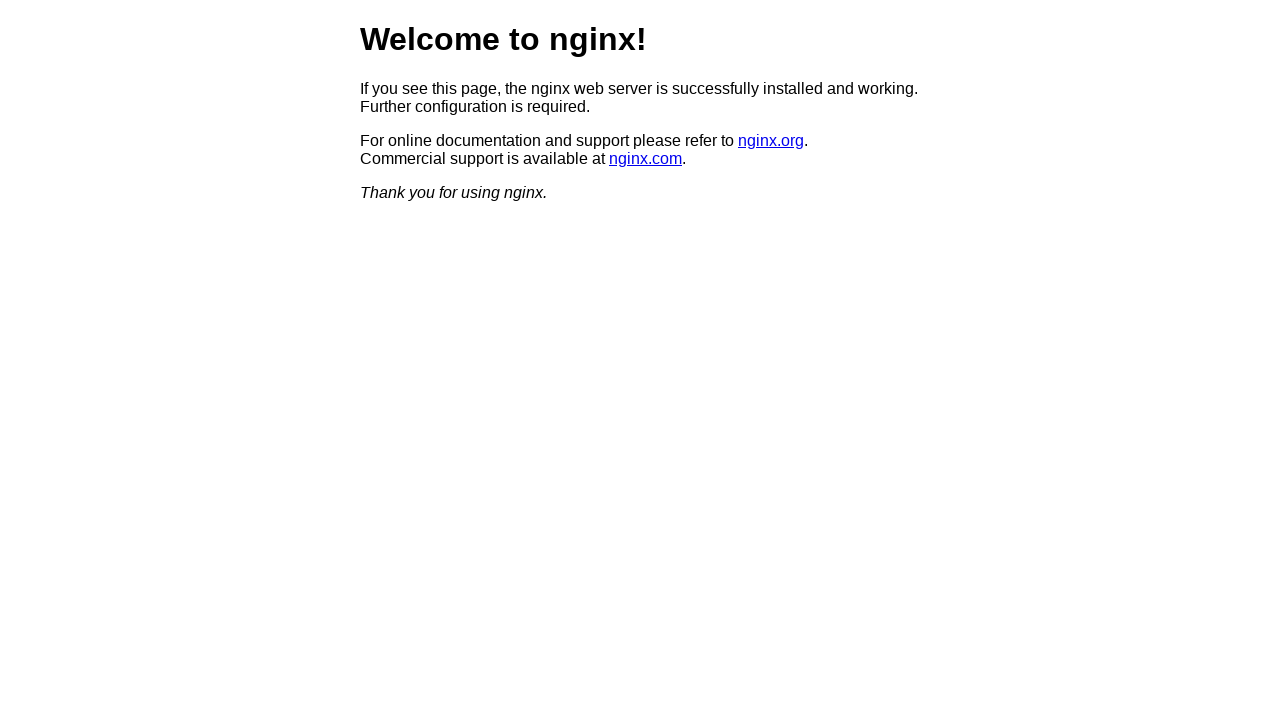

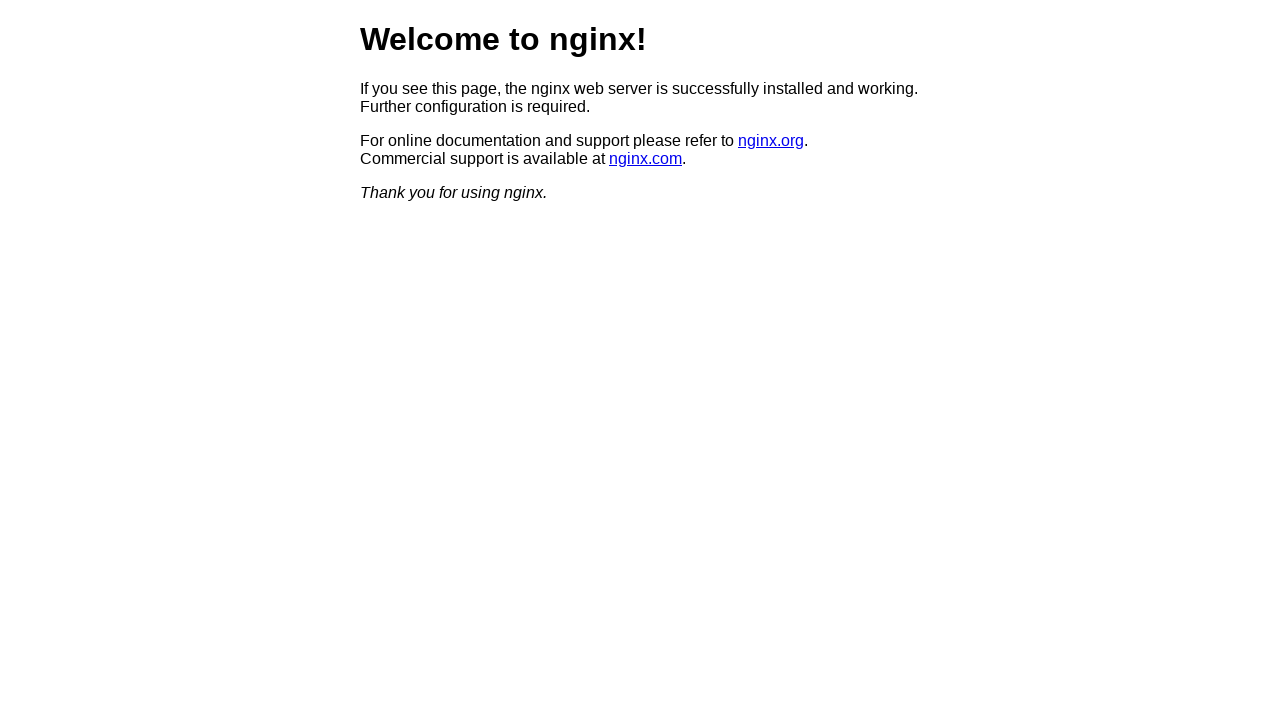